Tests keyboard key presses by sending SPACE and TAB keys to elements on the page and verifying the displayed result text matches the expected key pressed.

Starting URL: http://the-internet.herokuapp.com/key_presses

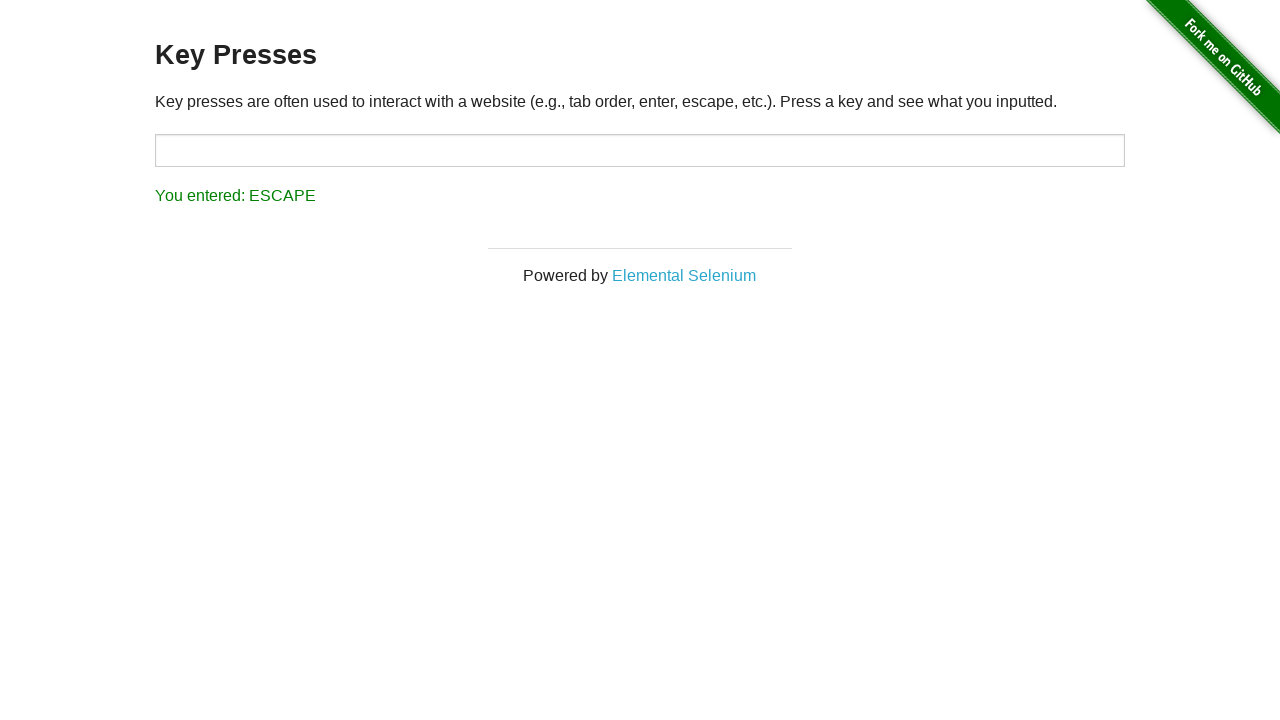

Pressed SPACE key on example element on .example
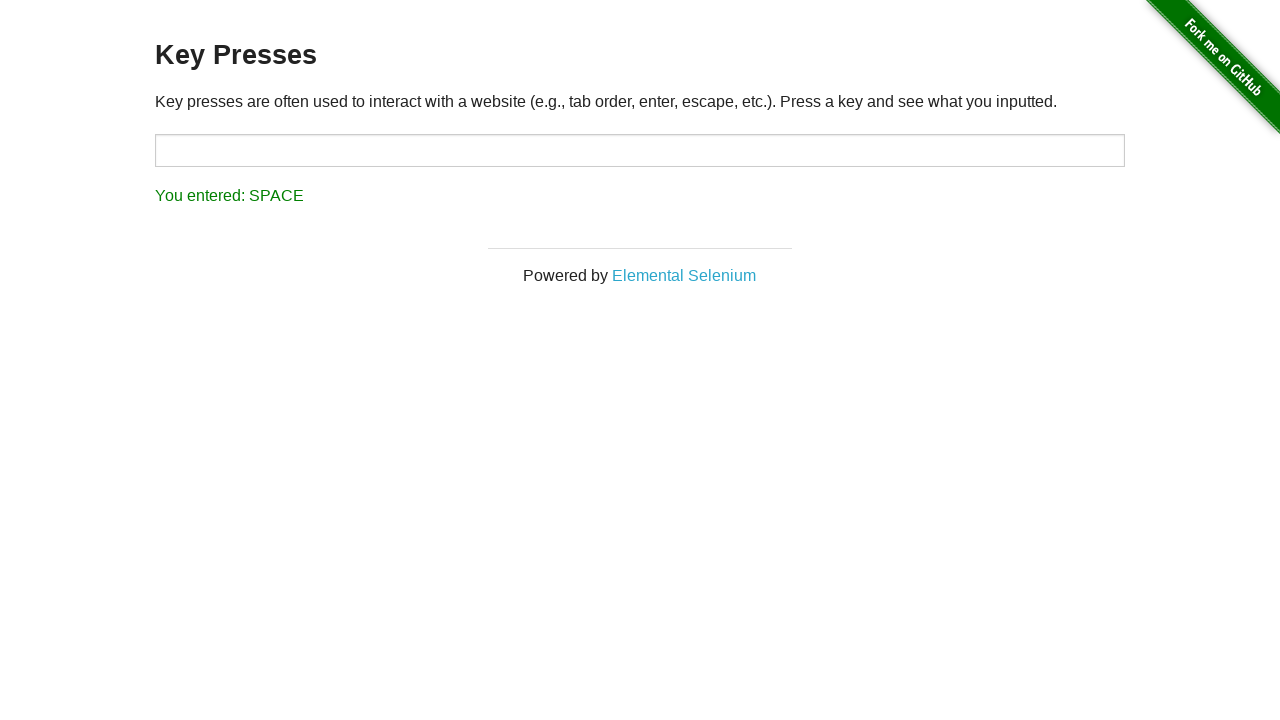

Waited for result element to appear
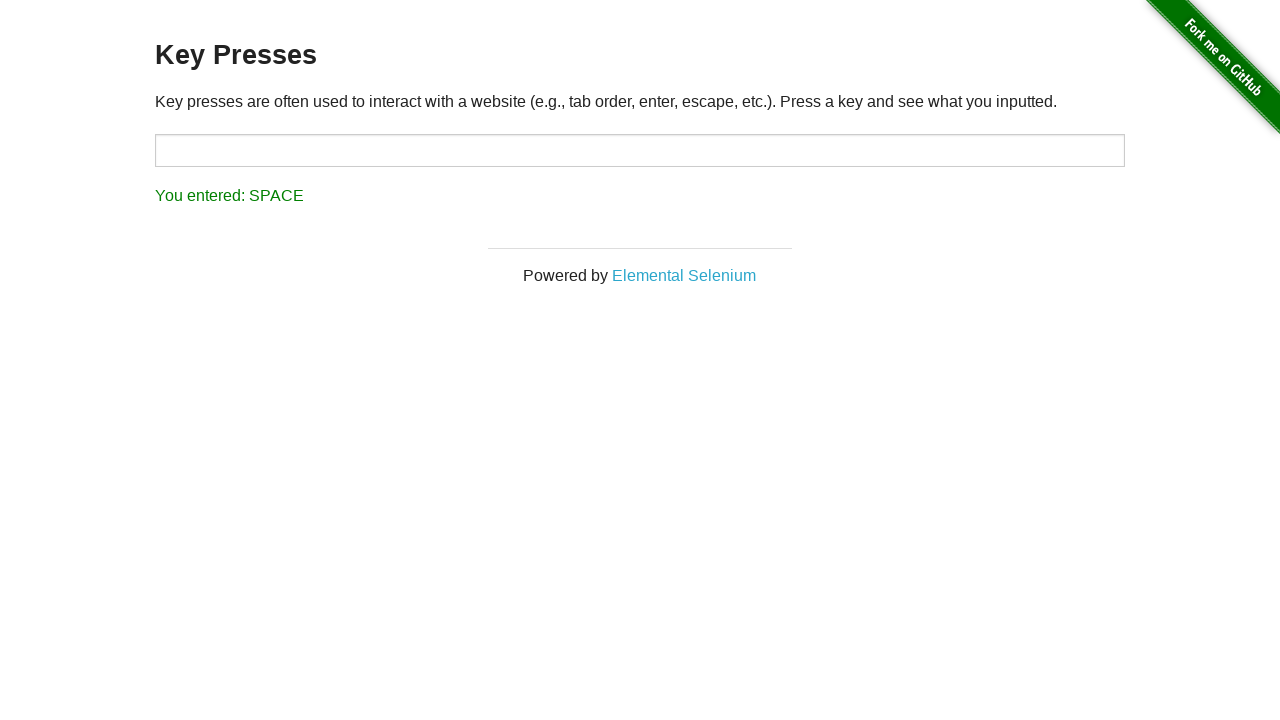

Verified result text shows 'You entered: SPACE'
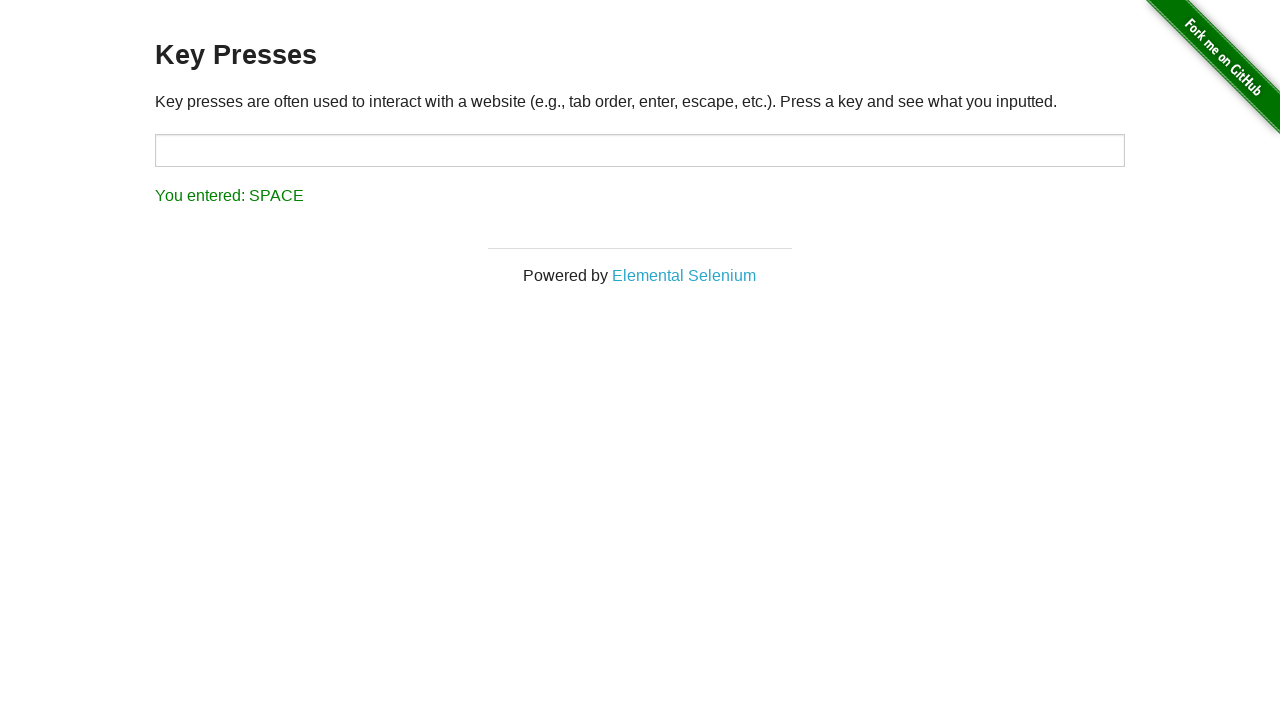

Pressed TAB key using keyboard
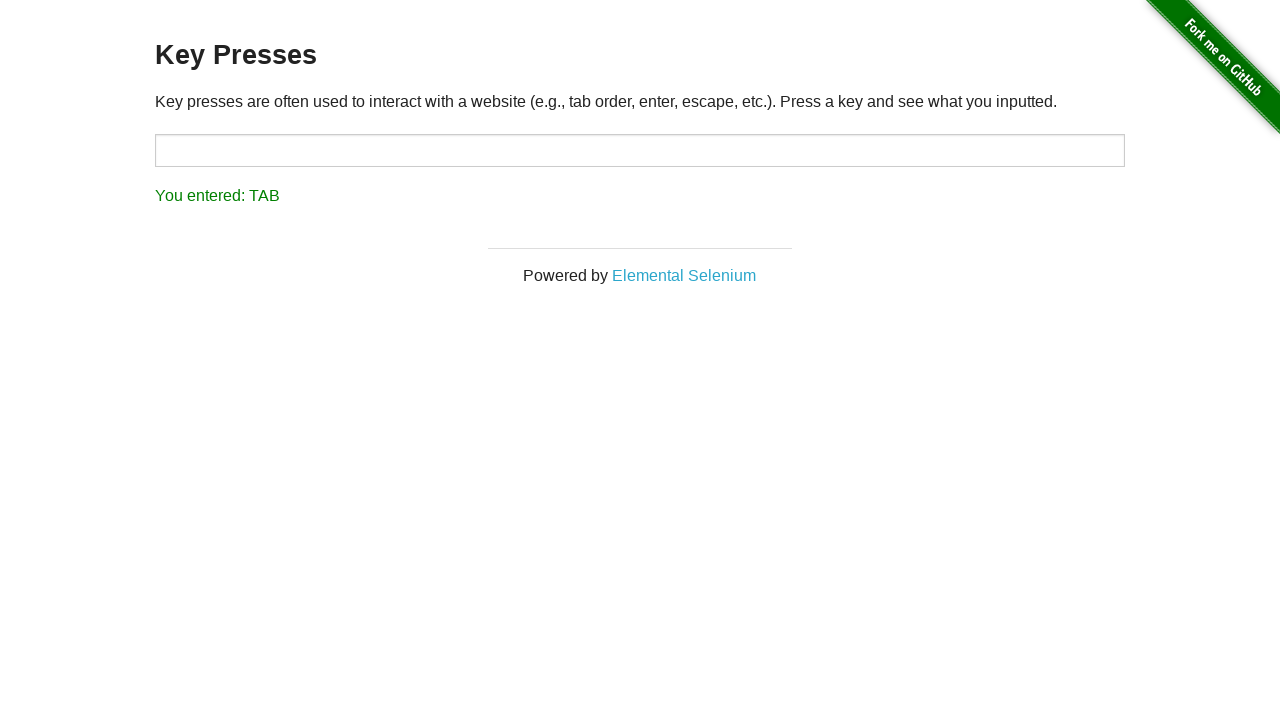

Verified result text shows 'You entered: TAB'
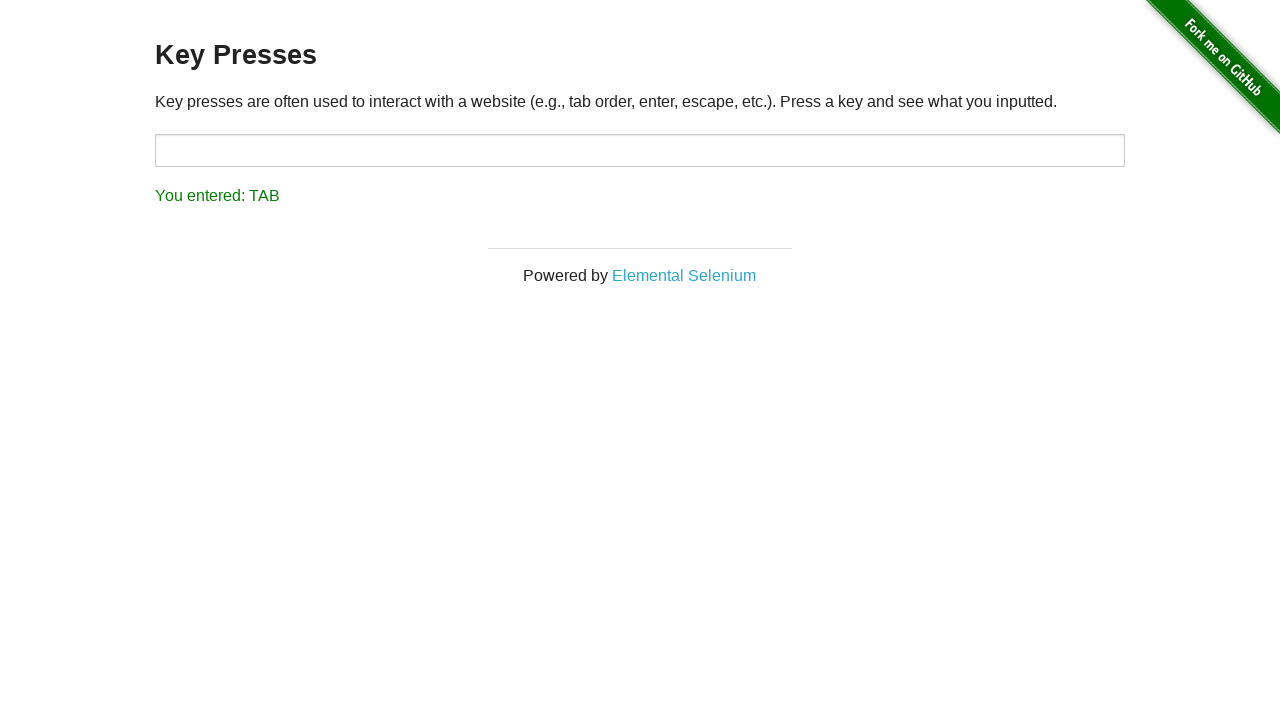

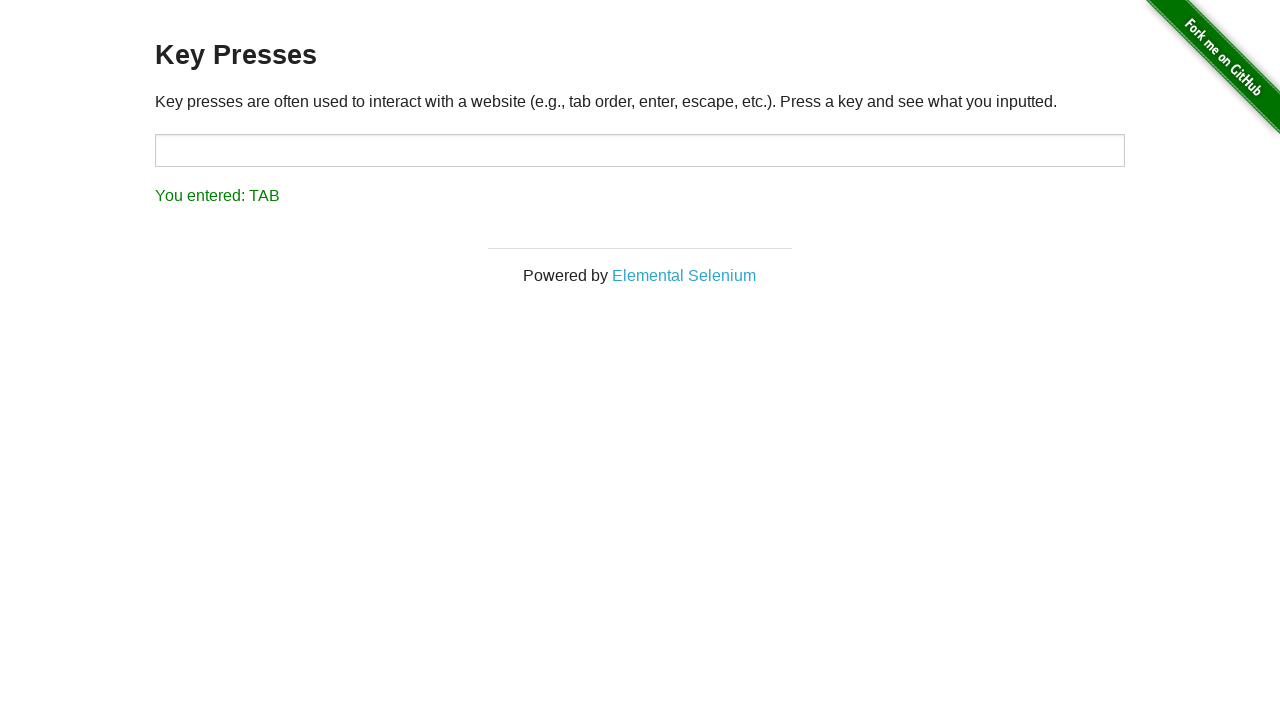